Tests right-click context menu functionality by right-clicking on an image element and then clicking on a menu item that appears

Starting URL: https://deluxe-menu.com/popup-mode-sample.html

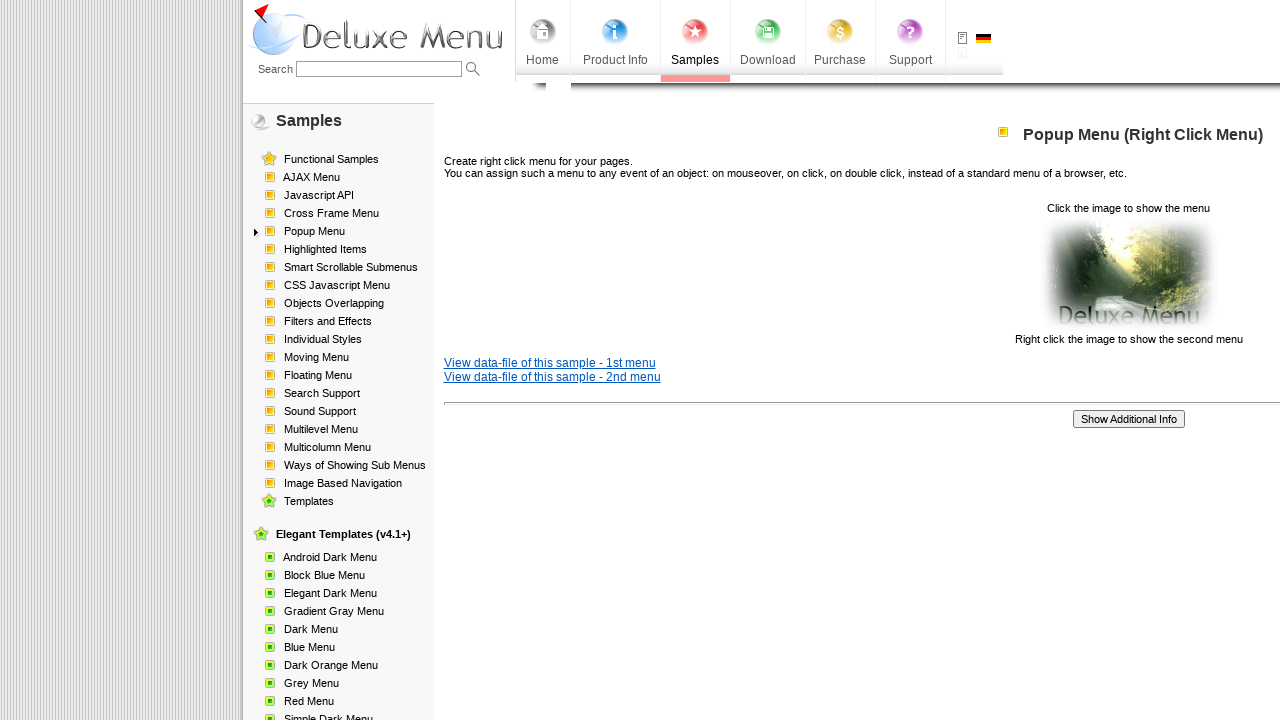

Located image element for right-click testing
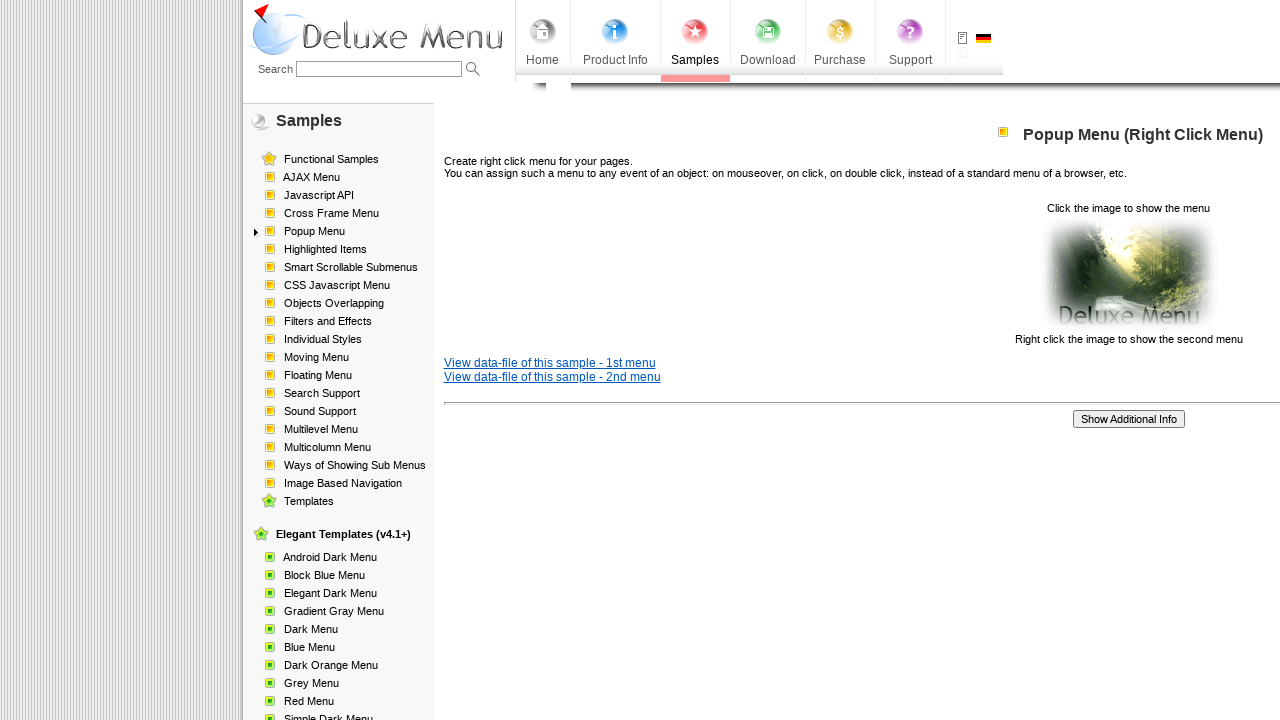

Right-clicked on image to open context menu at (1128, 274) on xpath=//html/body/div/table/tbody/tr/td[2]/div[2]/table[1]/tbody/tr/td[3]/p[2]/i
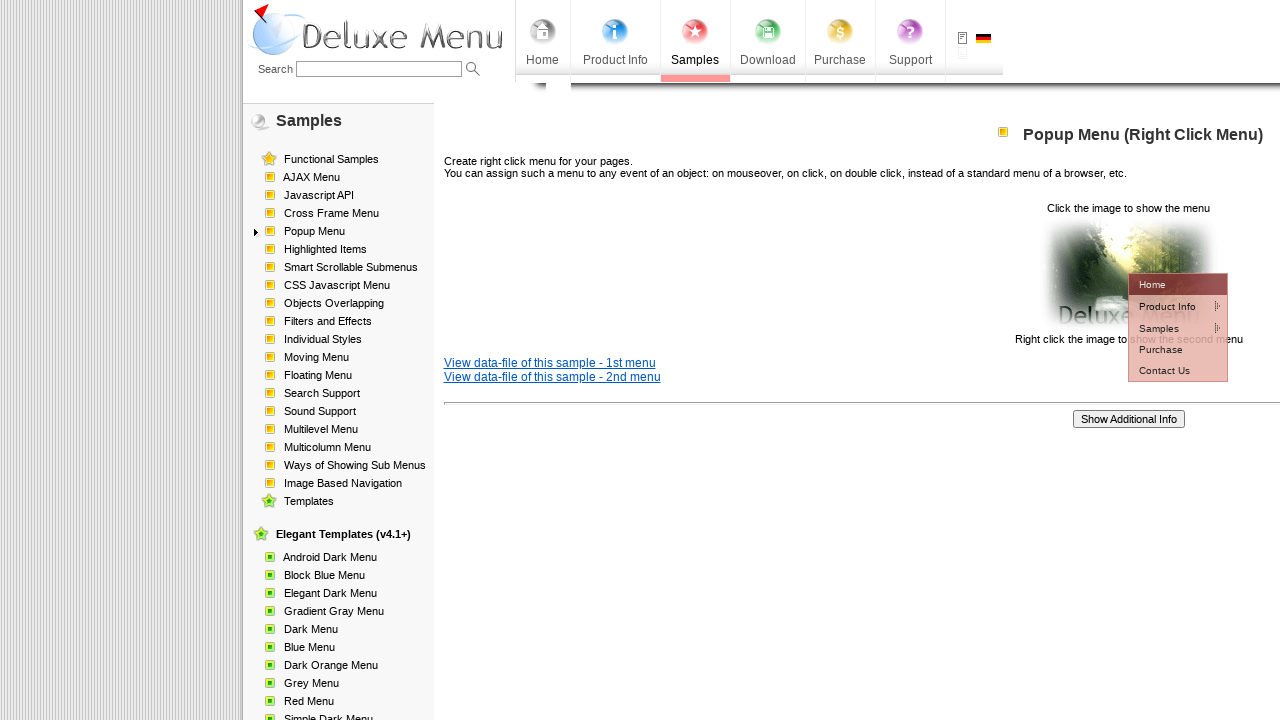

Clicked on context menu item at (1178, 284) on xpath=//*[@id='dm2m1i0tdT']
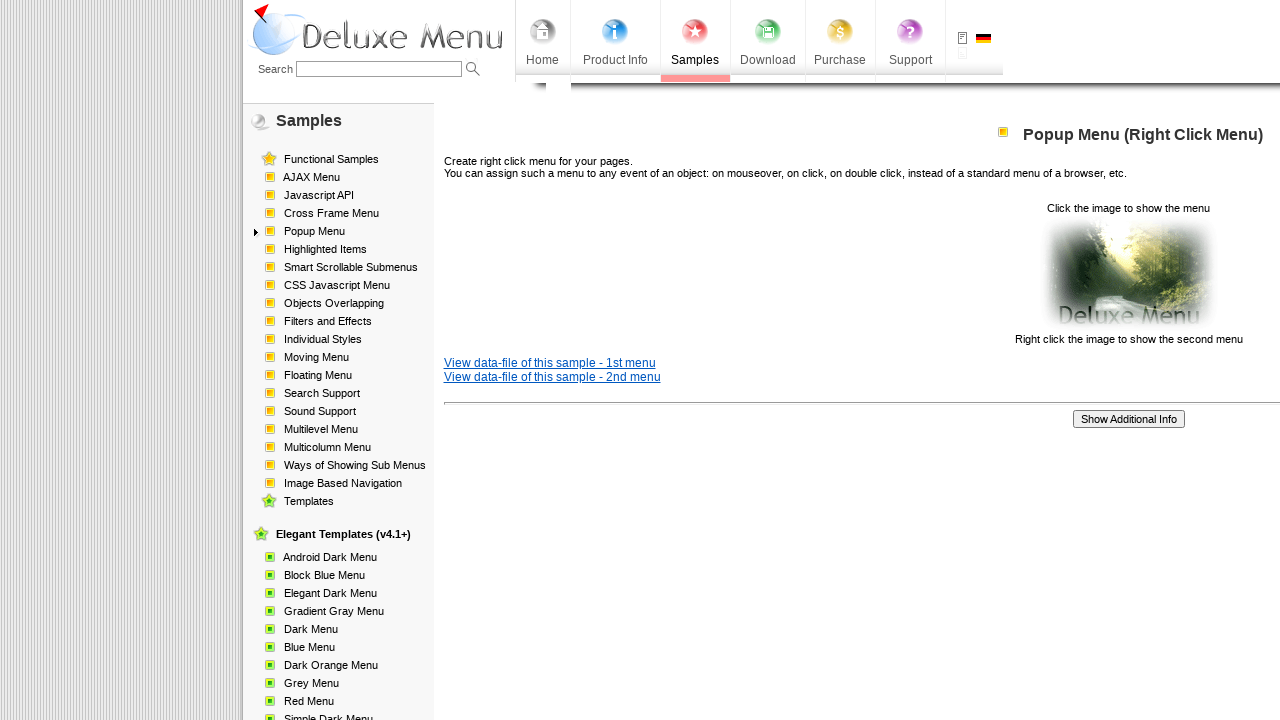

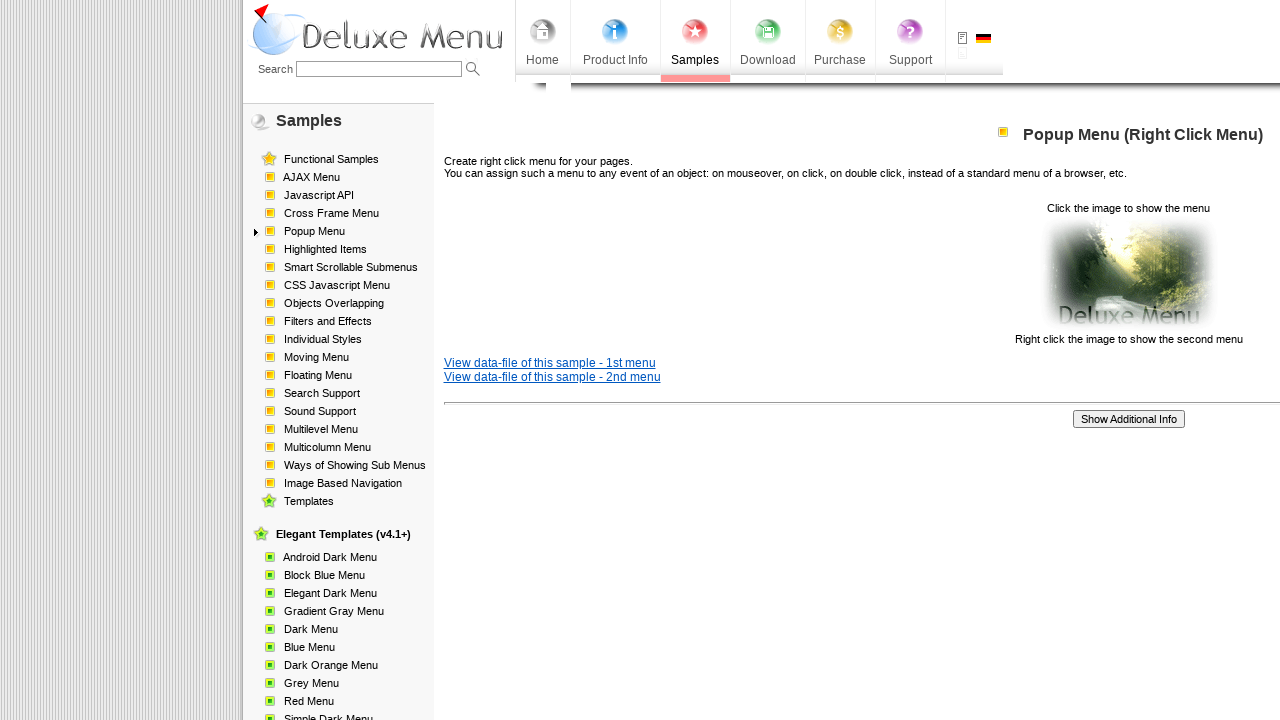